Tests an AI chatbot interface by typing a message into the chat input box and clicking the submit button to send it

Starting URL: https://deepai.org/chat

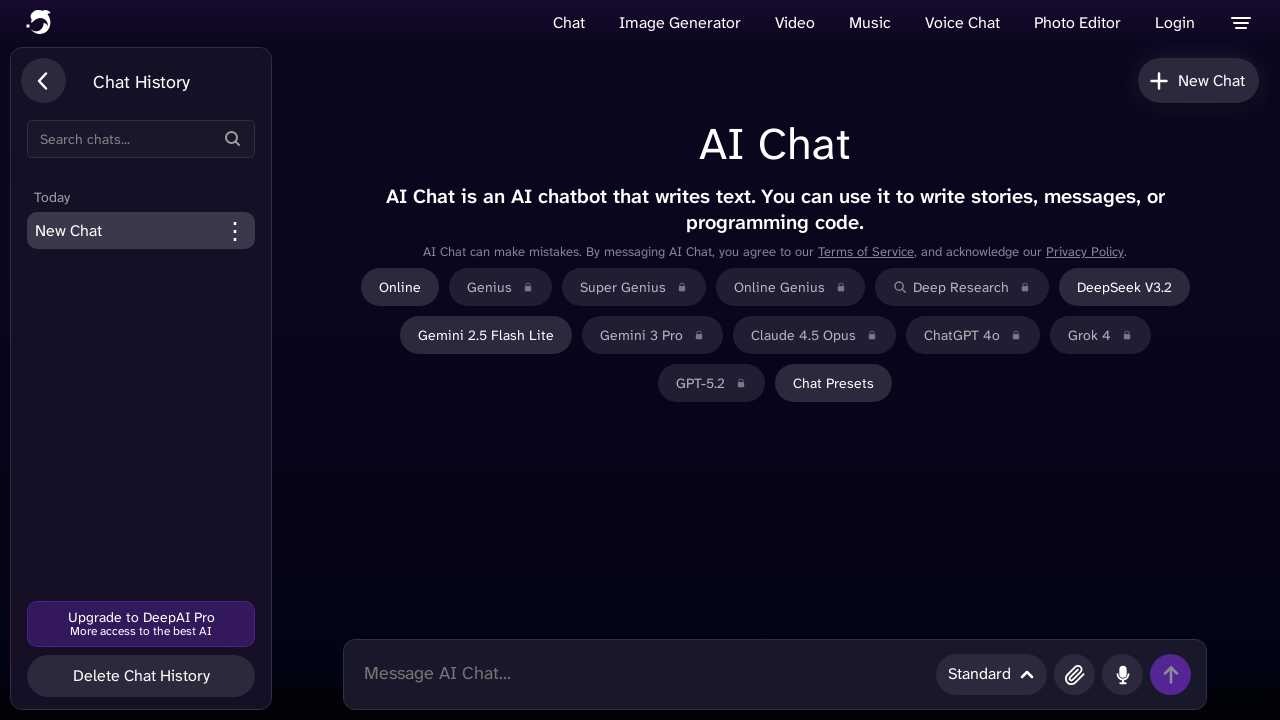

Waited for page to load with networkidle state
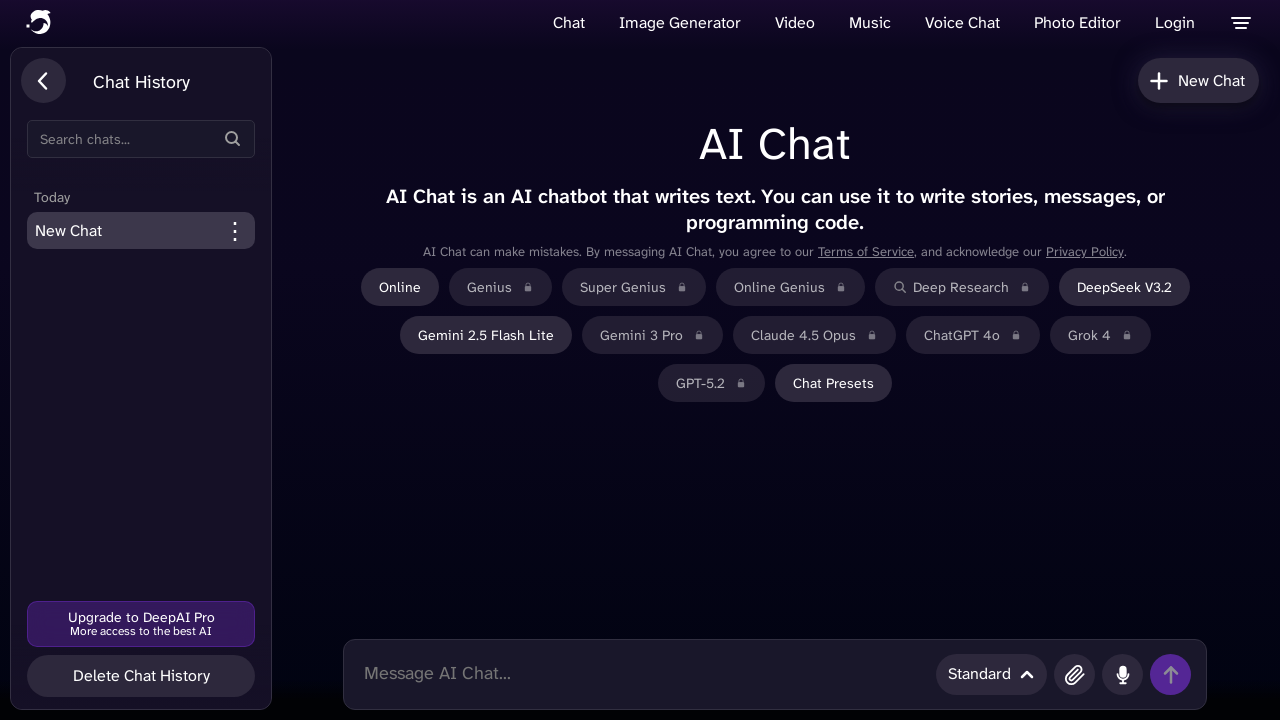

Filled chat input box with test message on .chatbox
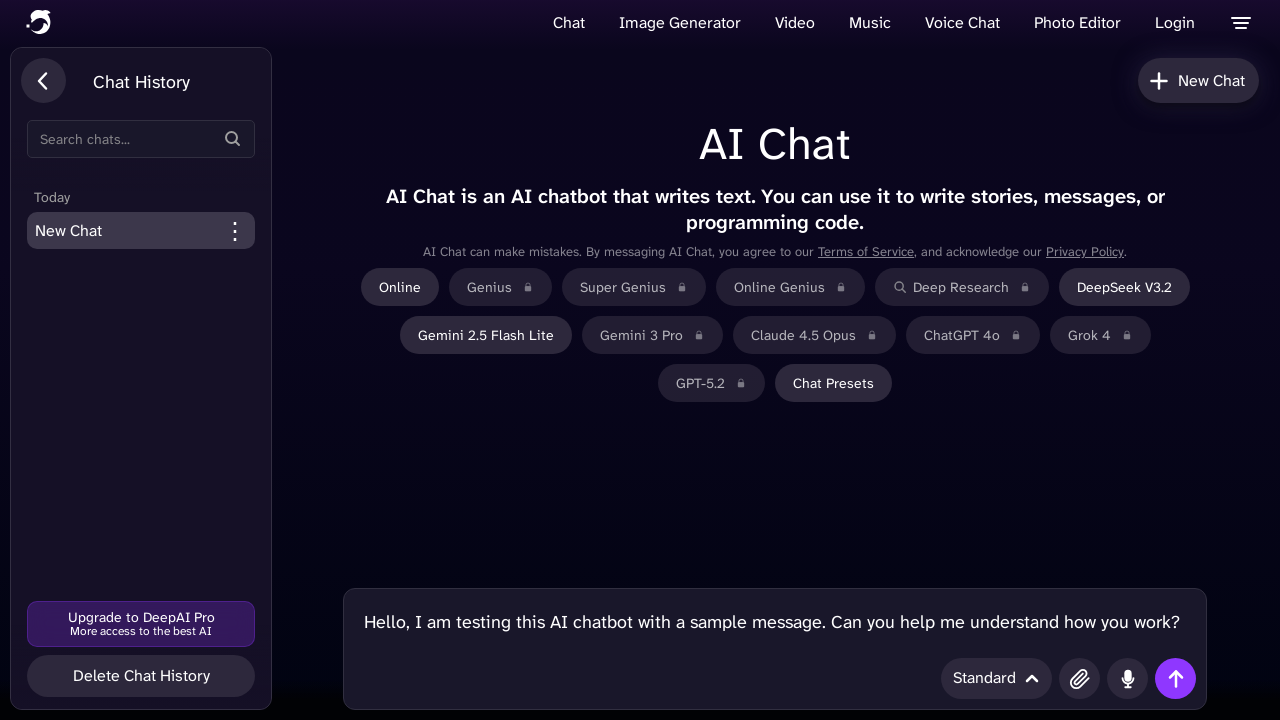

Clicked submit button to send message at (1176, 678) on #chatSubmitButton
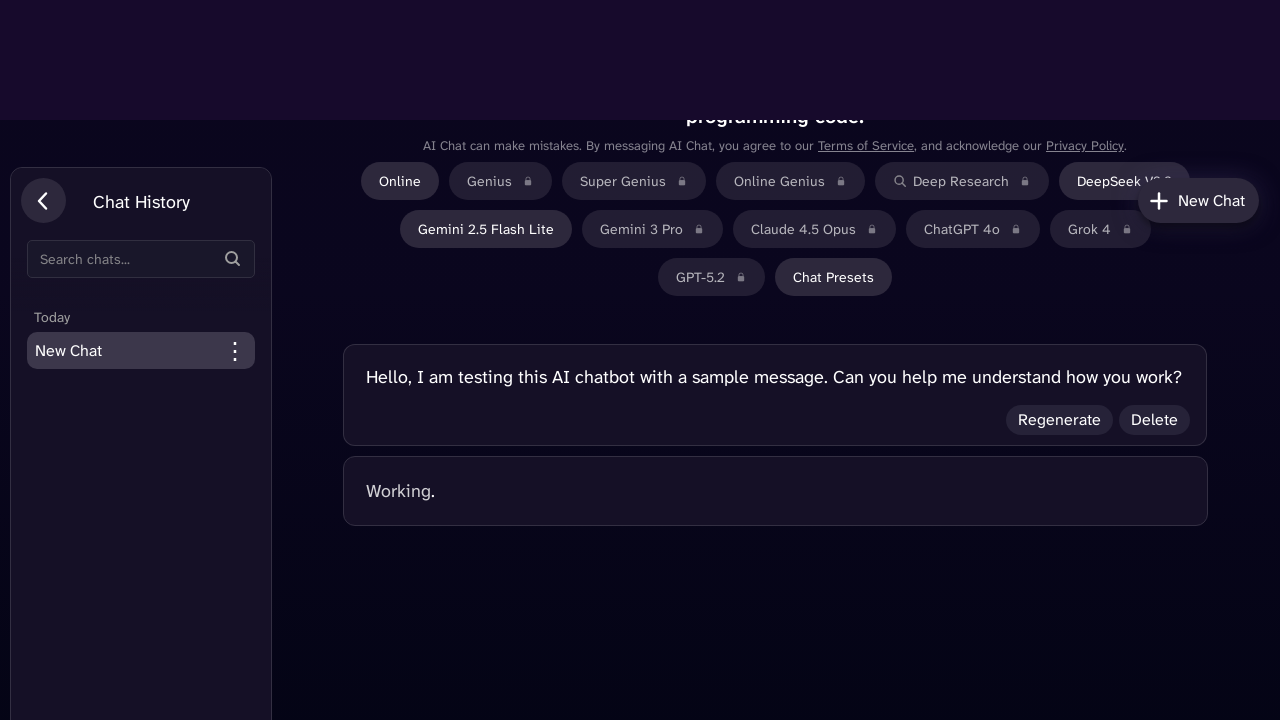

Waited 2 seconds for AI chatbot response to load
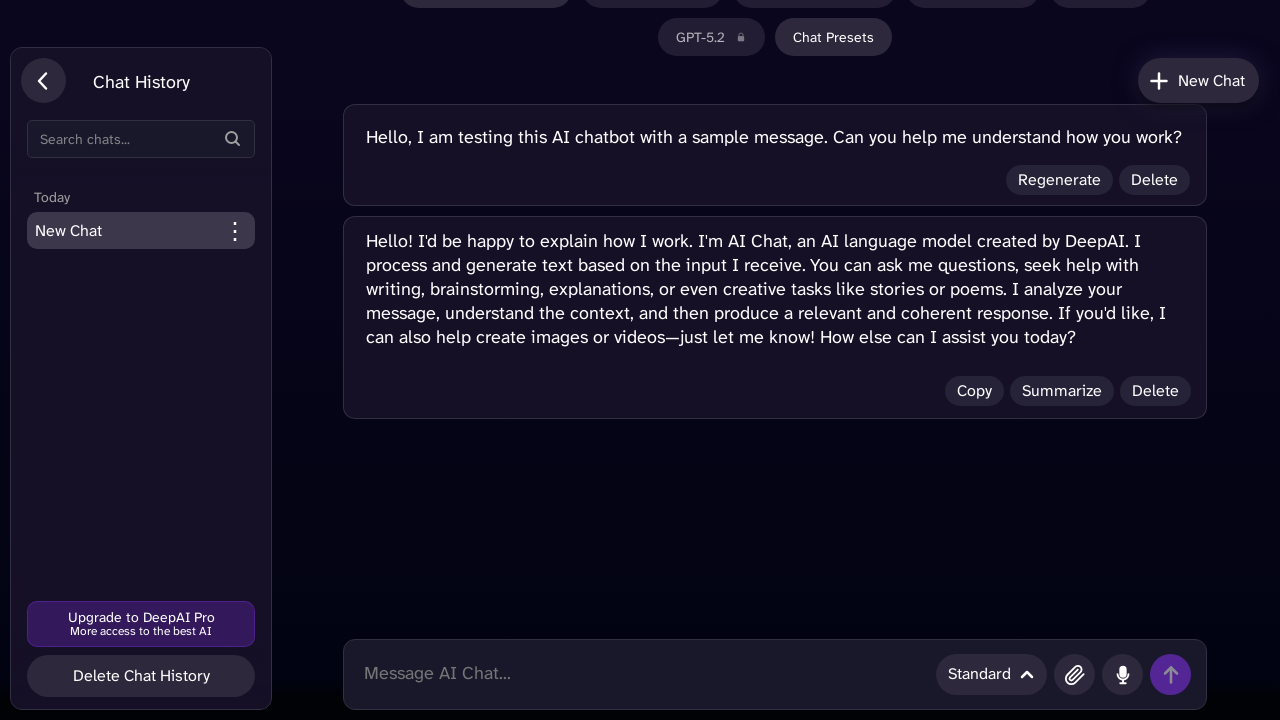

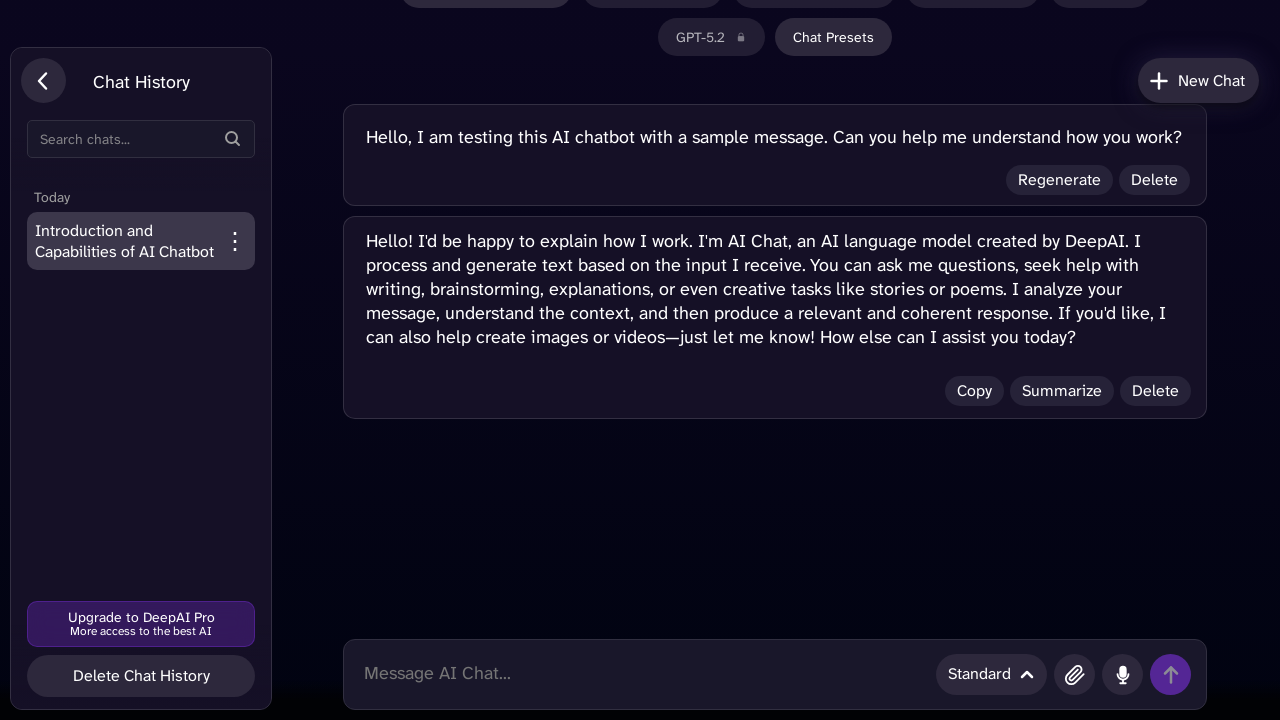